Tests that the todo counter displays the correct number of items as todos are added.

Starting URL: https://demo.playwright.dev/todomvc

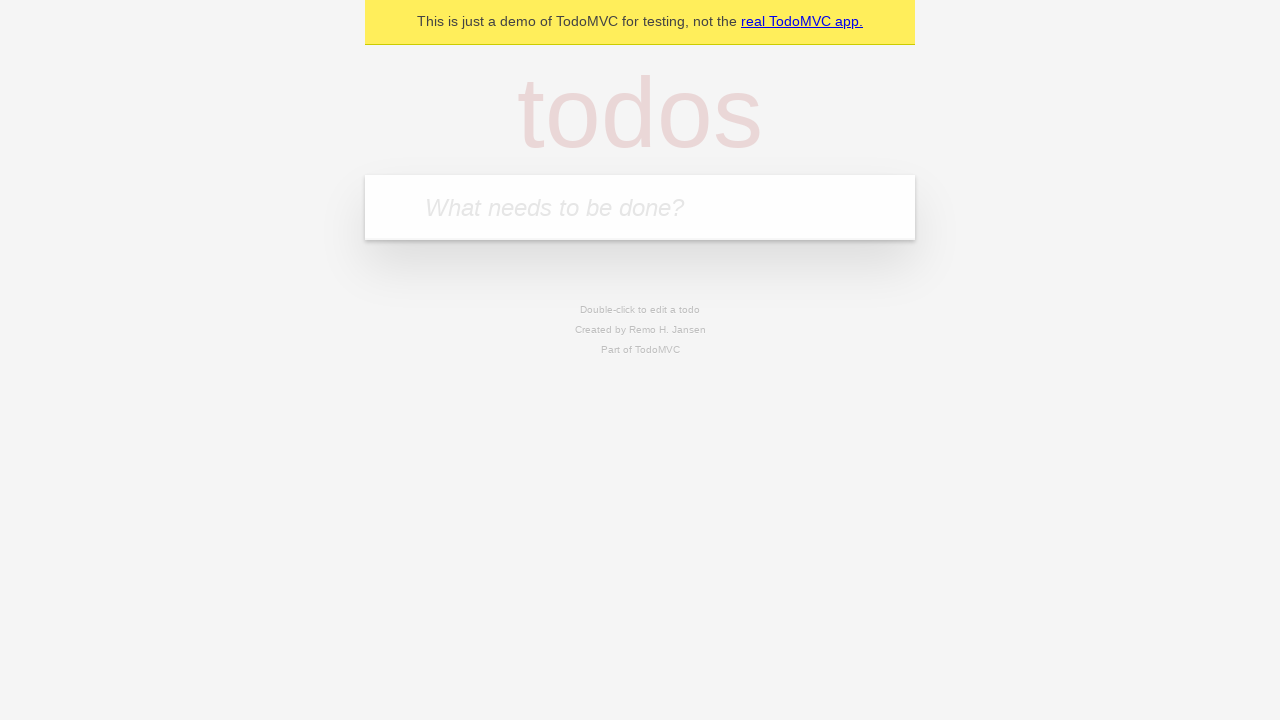

Filled todo input with 'buy some cheese' on internal:attr=[placeholder="What needs to be done?"i]
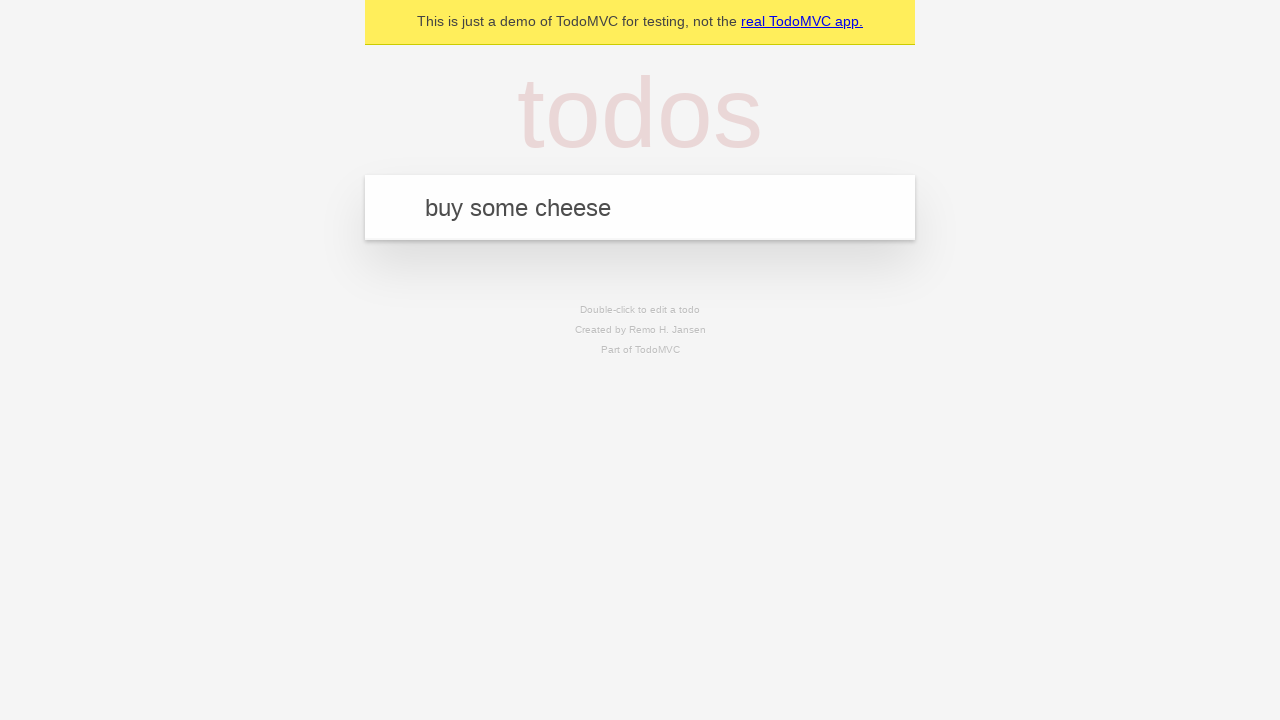

Pressed Enter to add first todo on internal:attr=[placeholder="What needs to be done?"i]
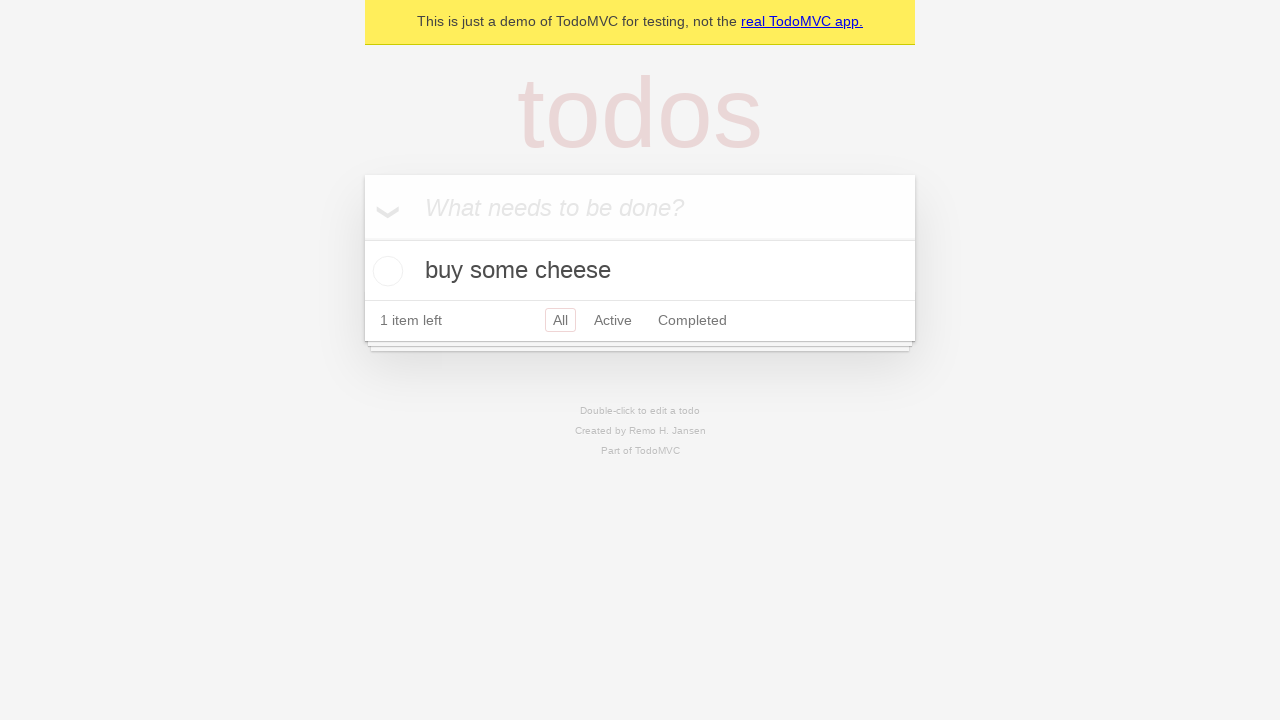

Todo counter element loaded after adding first item
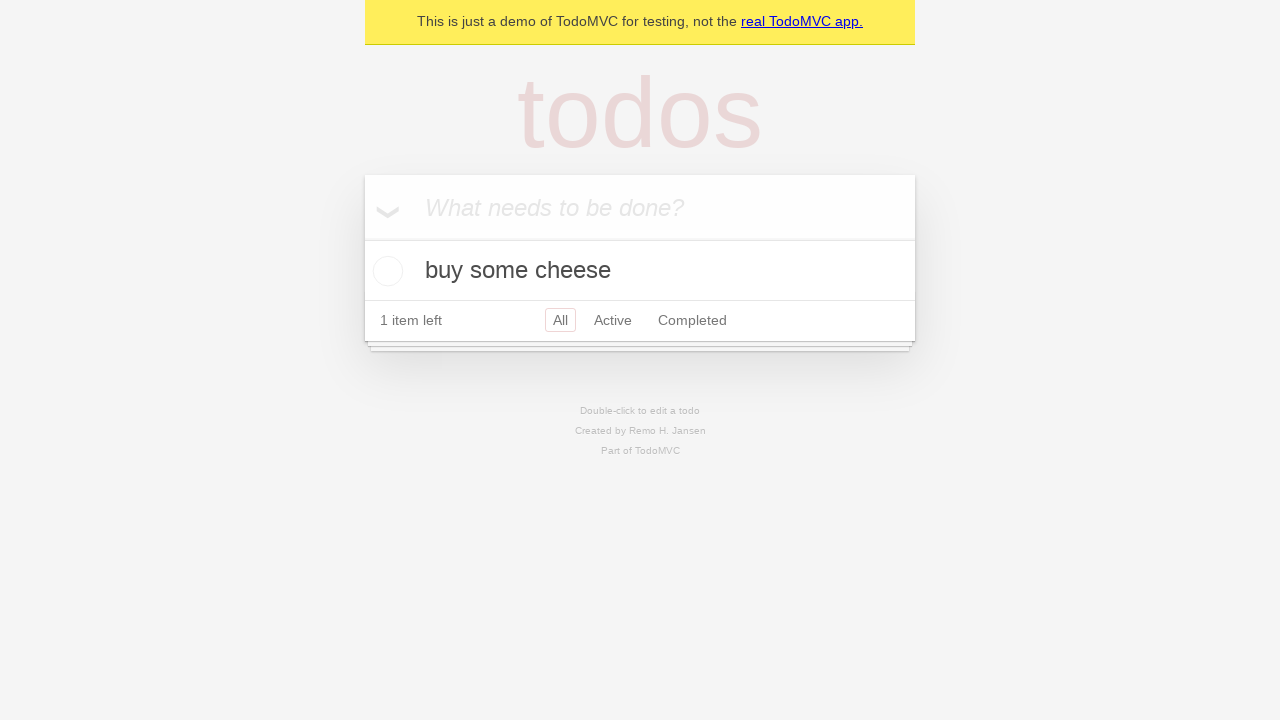

Filled todo input with 'feed the cat' on internal:attr=[placeholder="What needs to be done?"i]
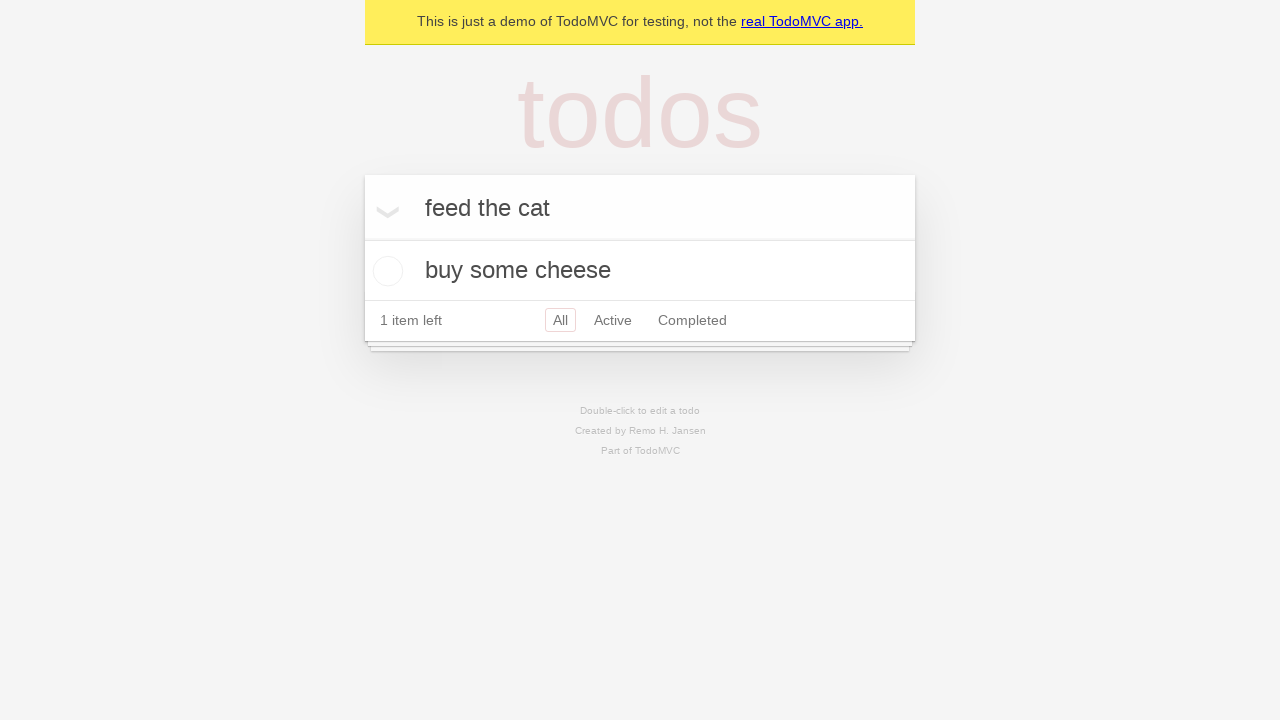

Pressed Enter to add second todo on internal:attr=[placeholder="What needs to be done?"i]
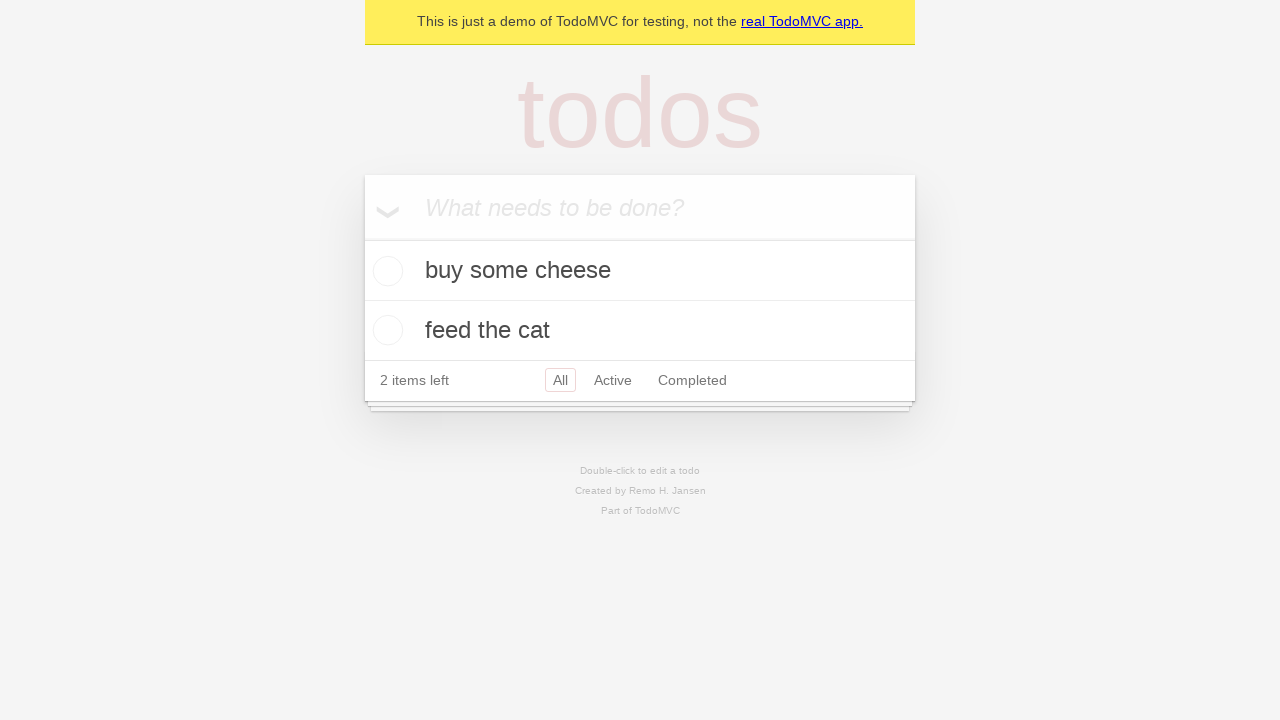

Todo counter now displays 2 items
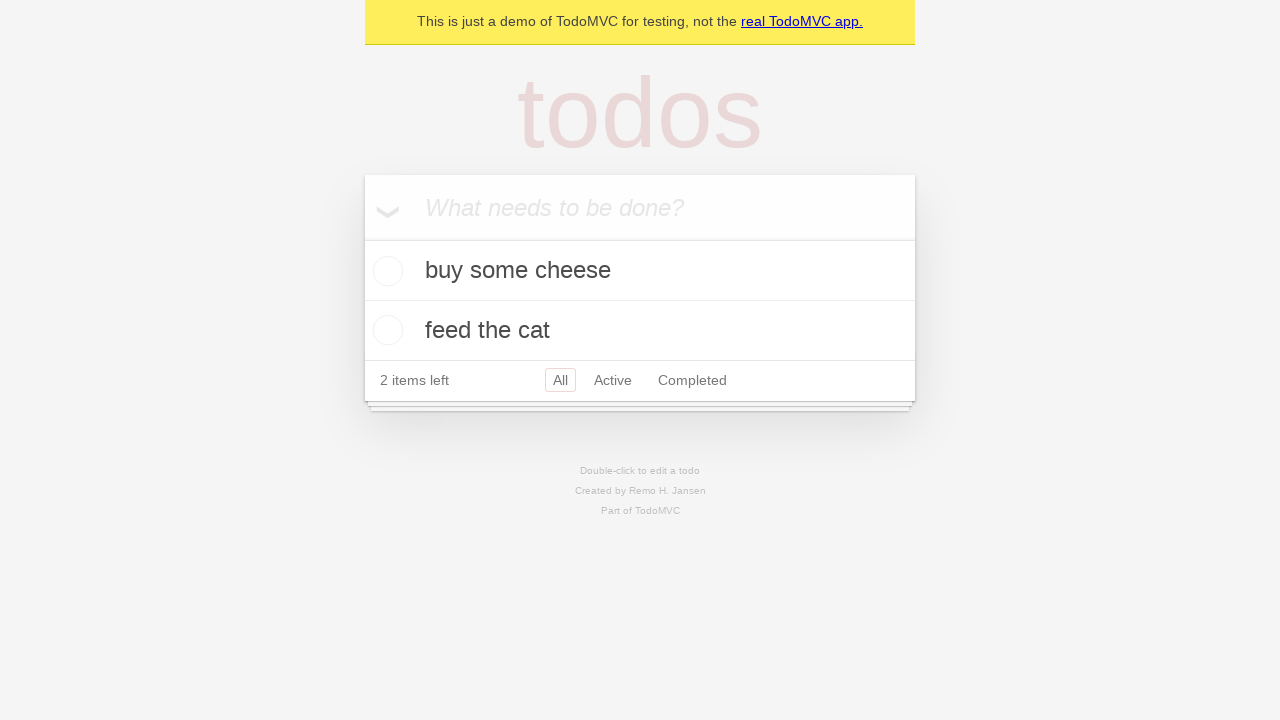

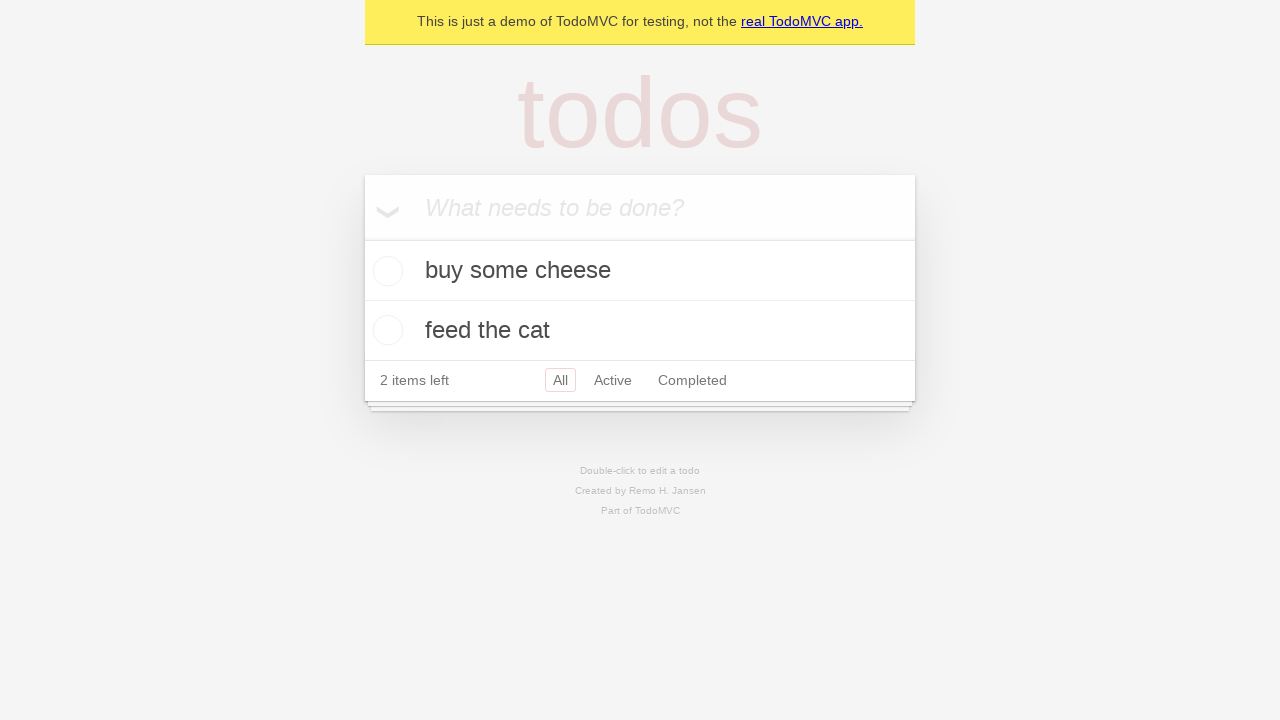